Tests JavaScript confirm dialog functionality on W3Schools by clicking a button to trigger an alert, accepting it, and verifying the result text

Starting URL: https://www.w3schools.com/js/tryit.asp?filename=tryjs_confirm

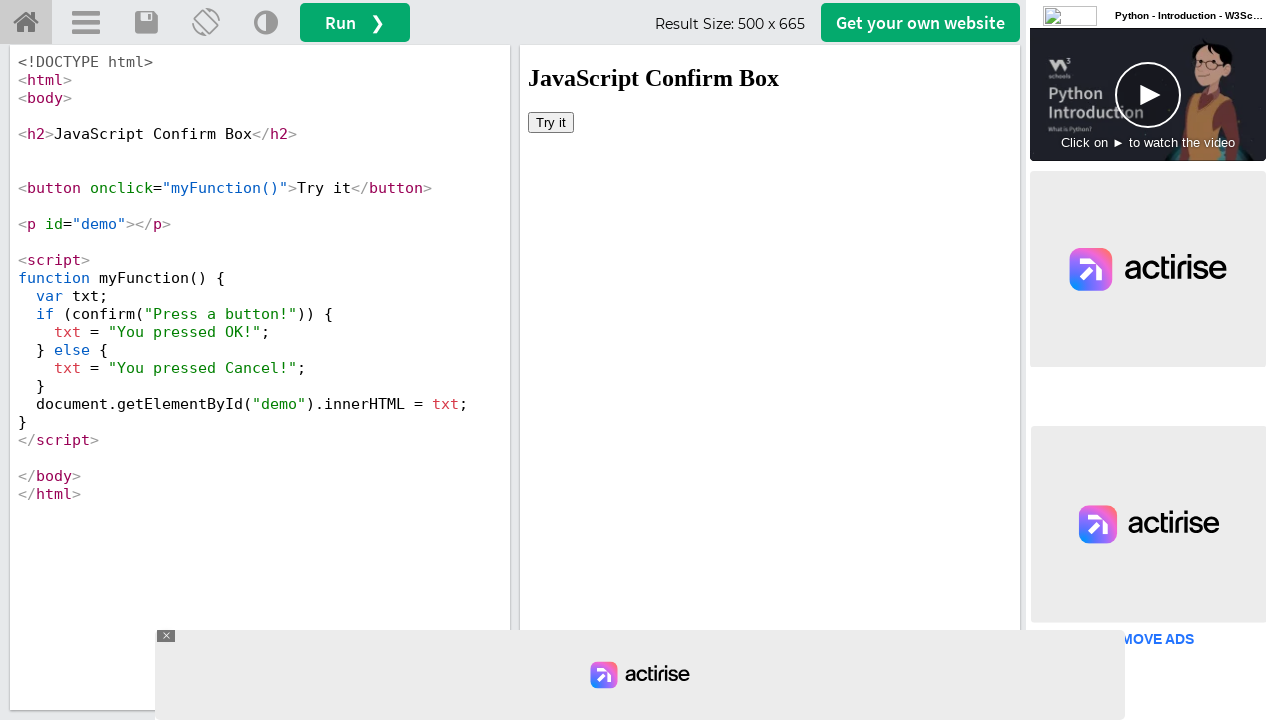

Located the iframe containing the demo
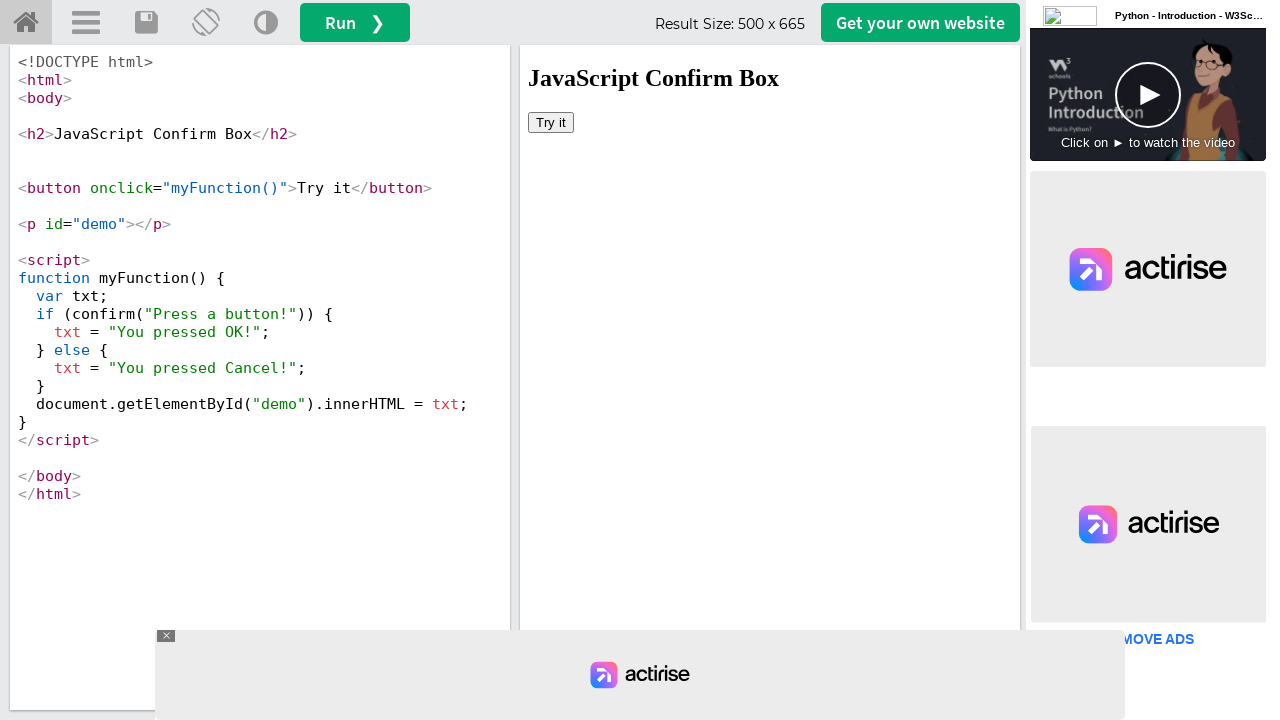

Clicked the 'Try it' button to trigger confirm dialog at (551, 122) on #iframeResult >> internal:control=enter-frame >> button:has-text('Try it')
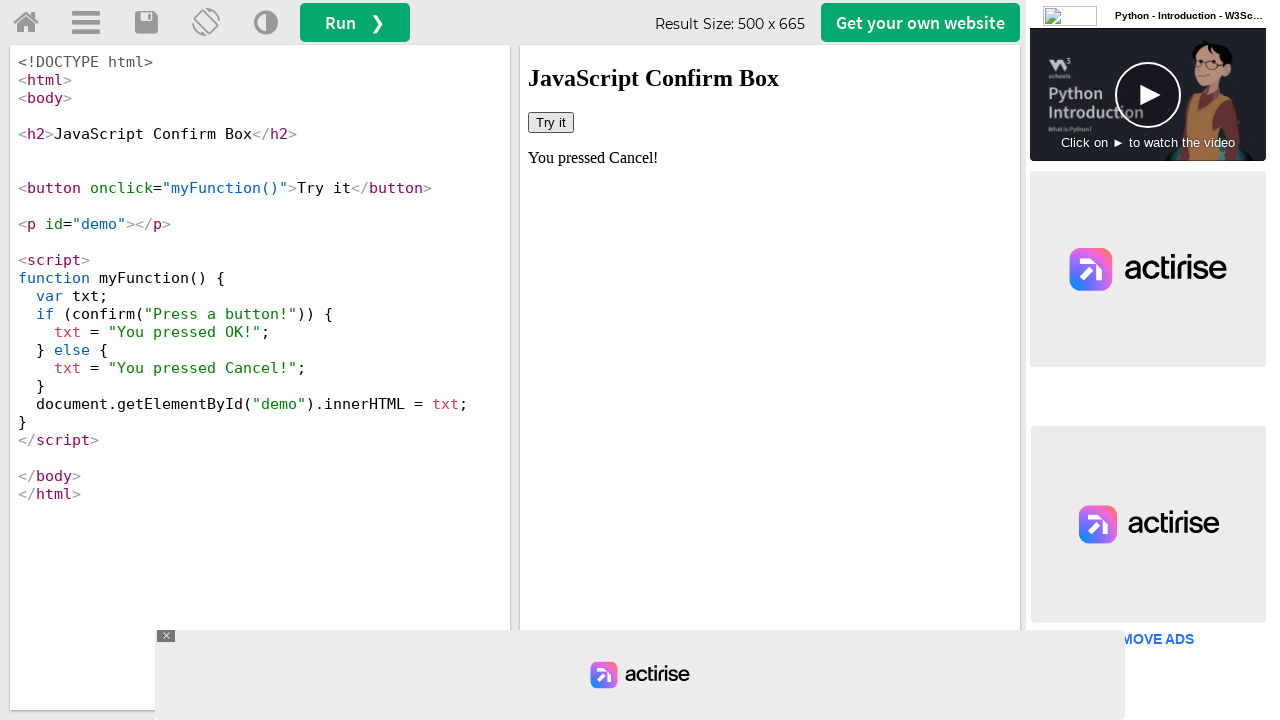

Set up dialog handler to accept the confirm dialog
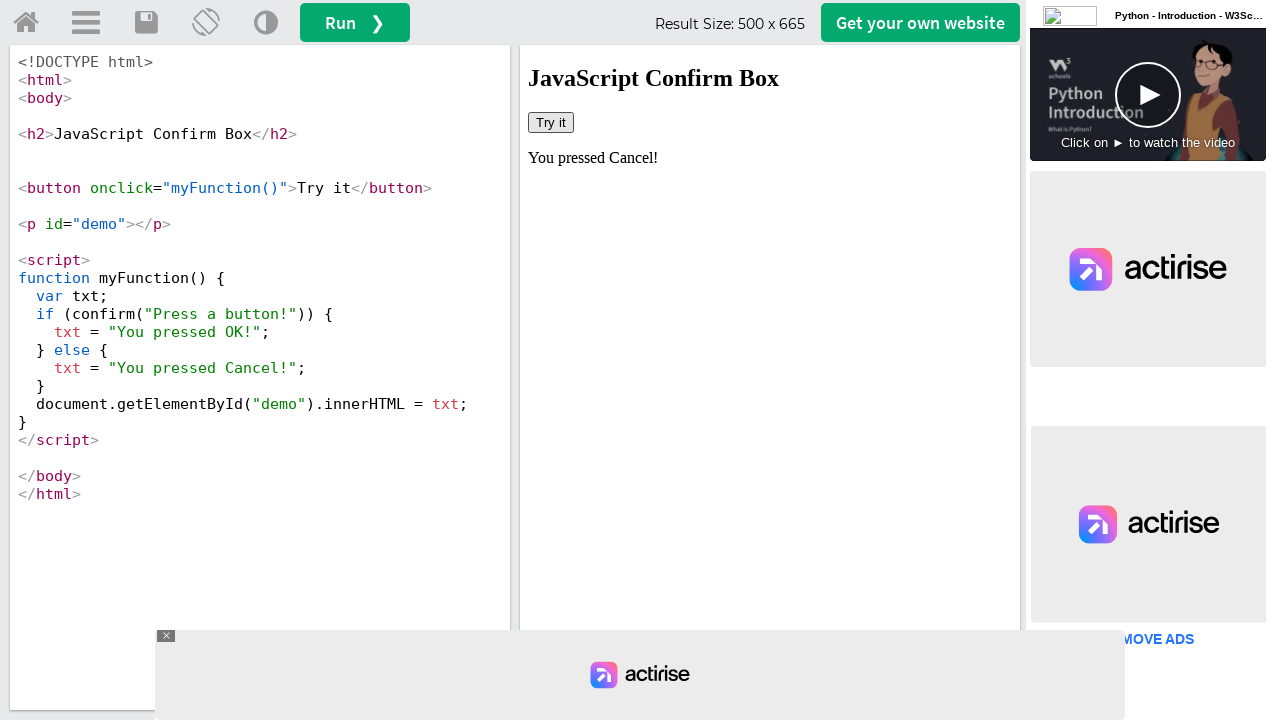

Retrieved result text after accepting dialog: 'You pressed Cancel!'
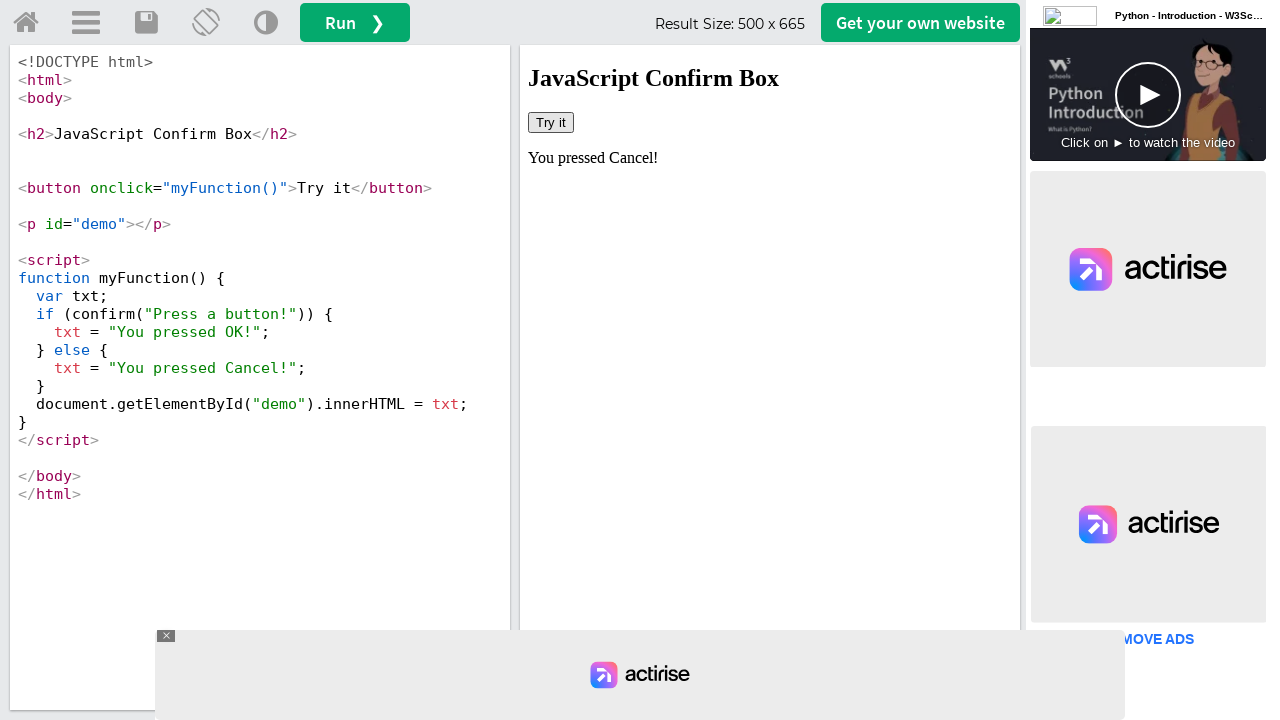

Printed result text to console
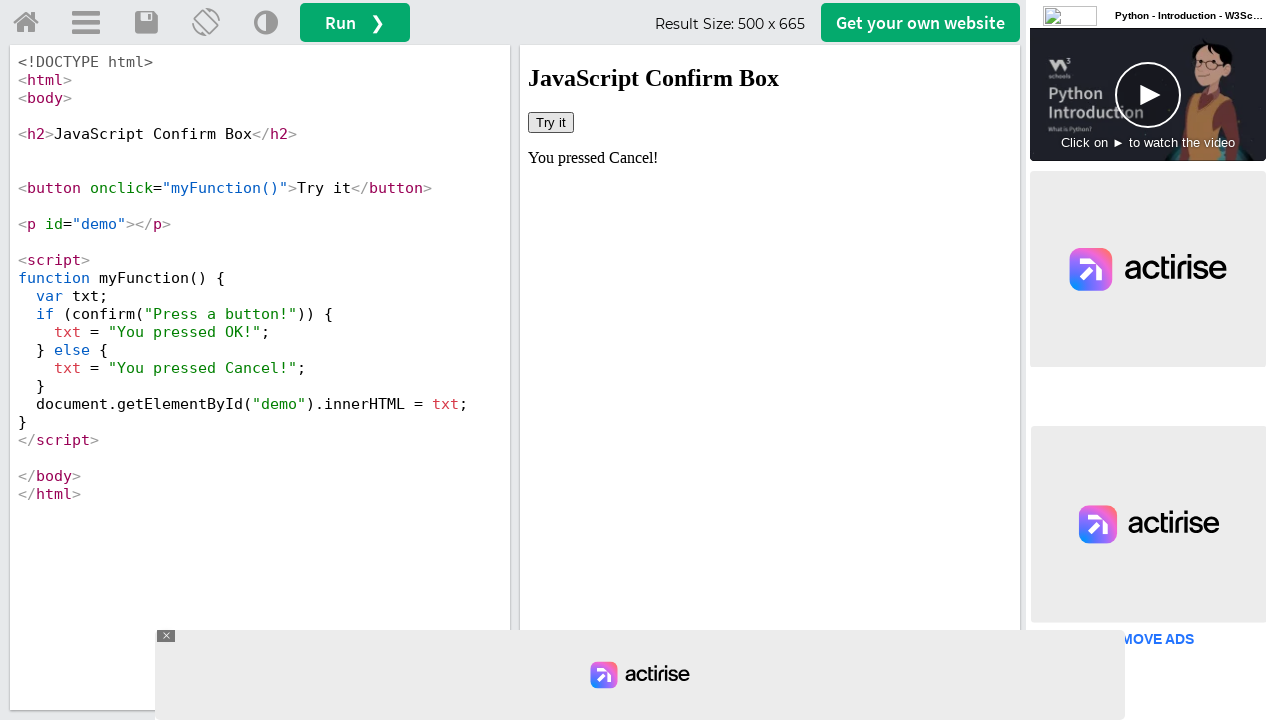

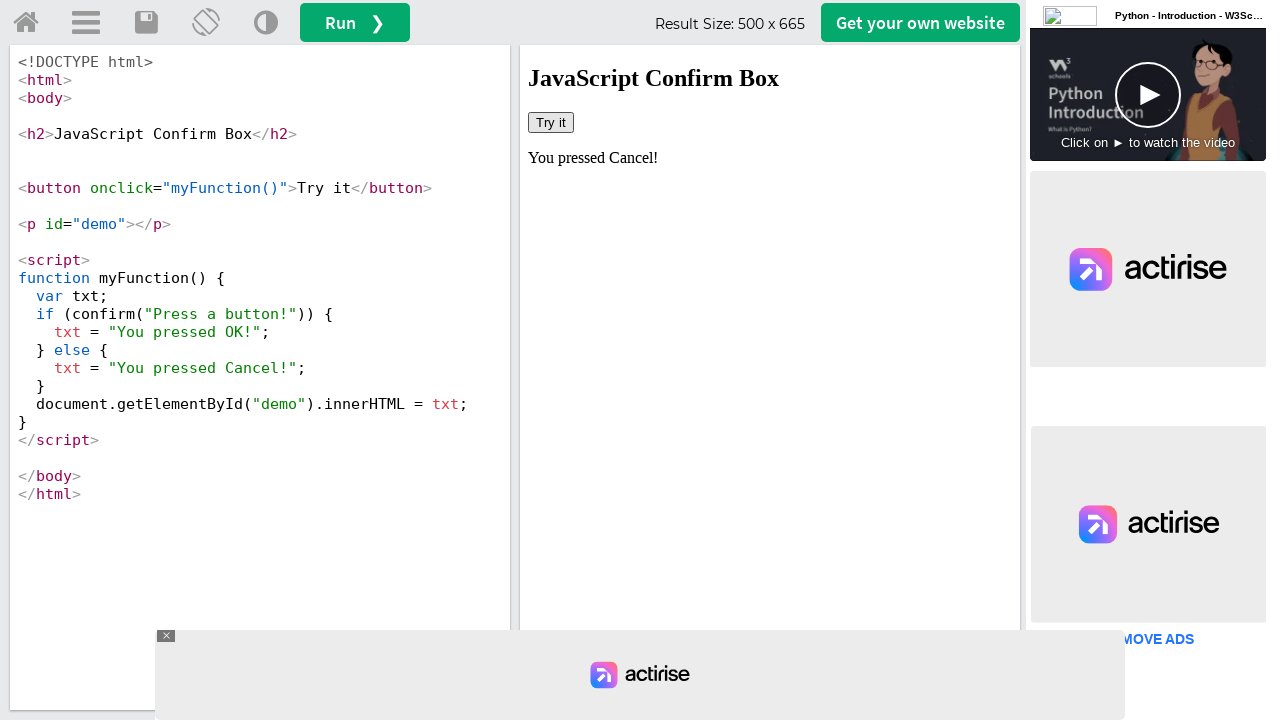